Tests dynamic XPath locator strategies by verifying that credential hint text elements ("Username : Admin" and "Password : admin123") are visible on the OrangeHRM demo login page.

Starting URL: https://opensource-demo.orangehrmlive.com/web/index.php/auth/login

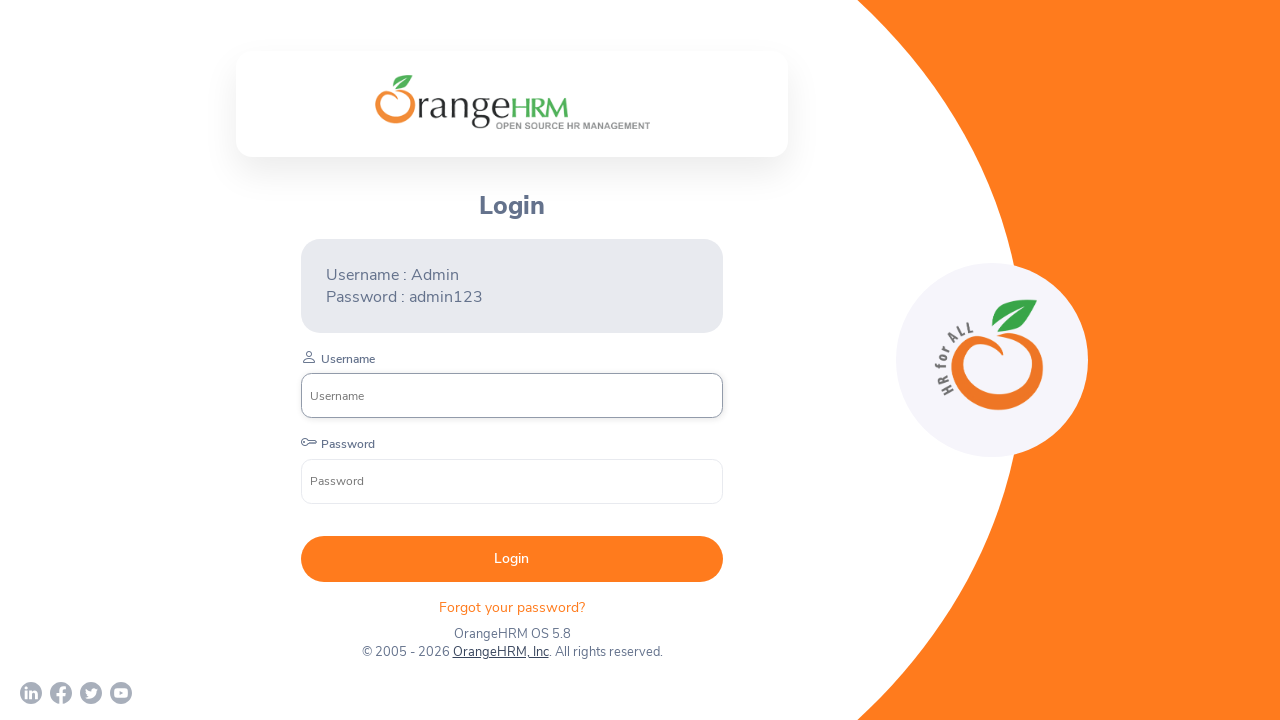

Located 'Username : Admin' element using exact text match XPath
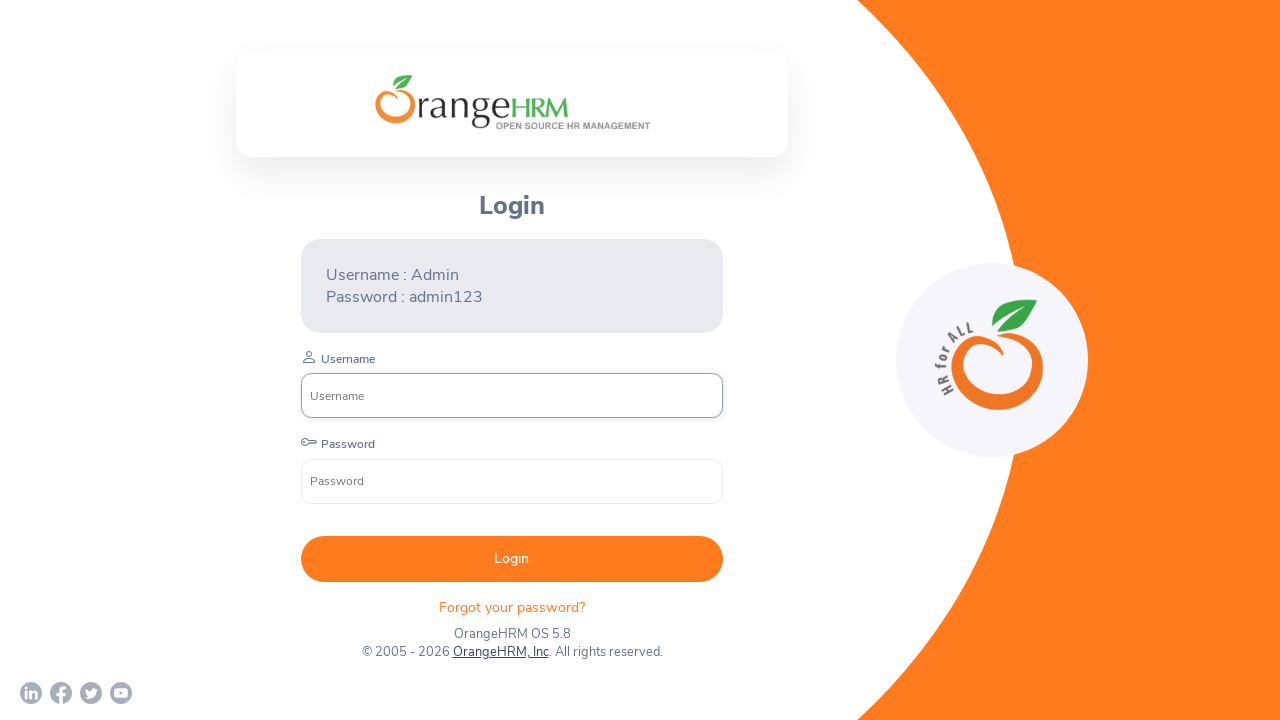

Verified 'Username : Admin' text is visible
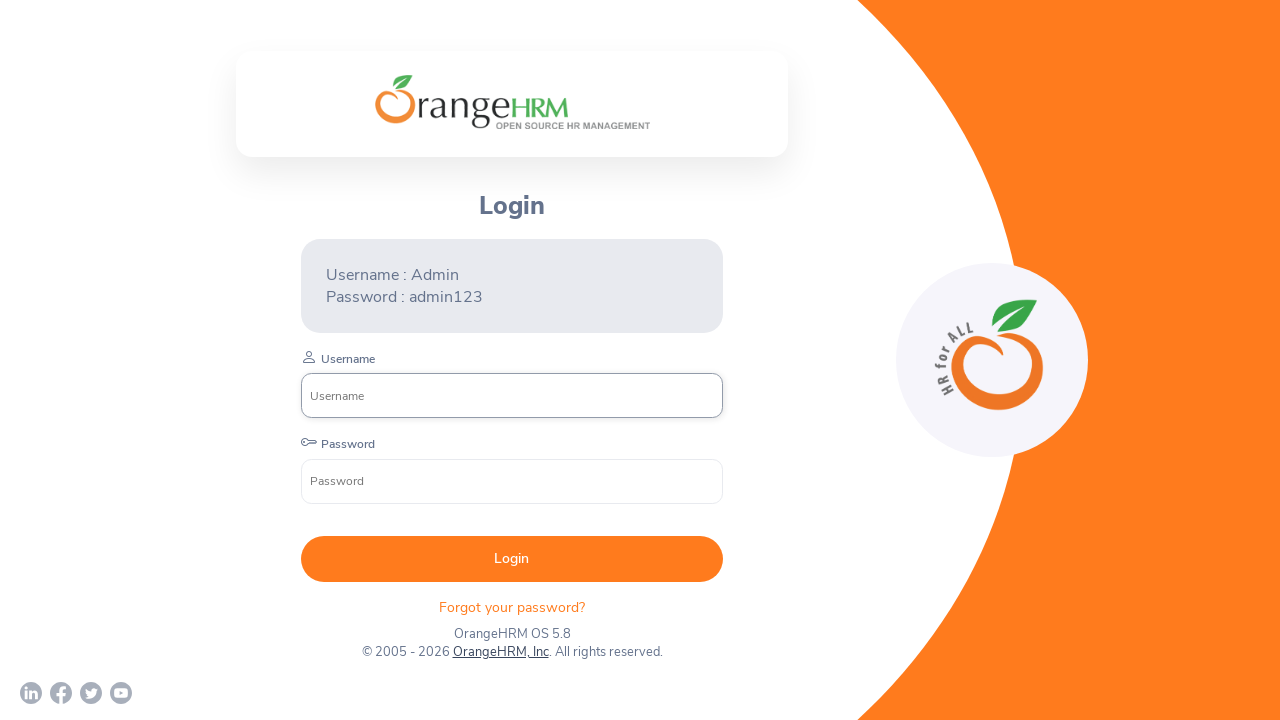

Located 'Password : admin123' element using exact text match XPath
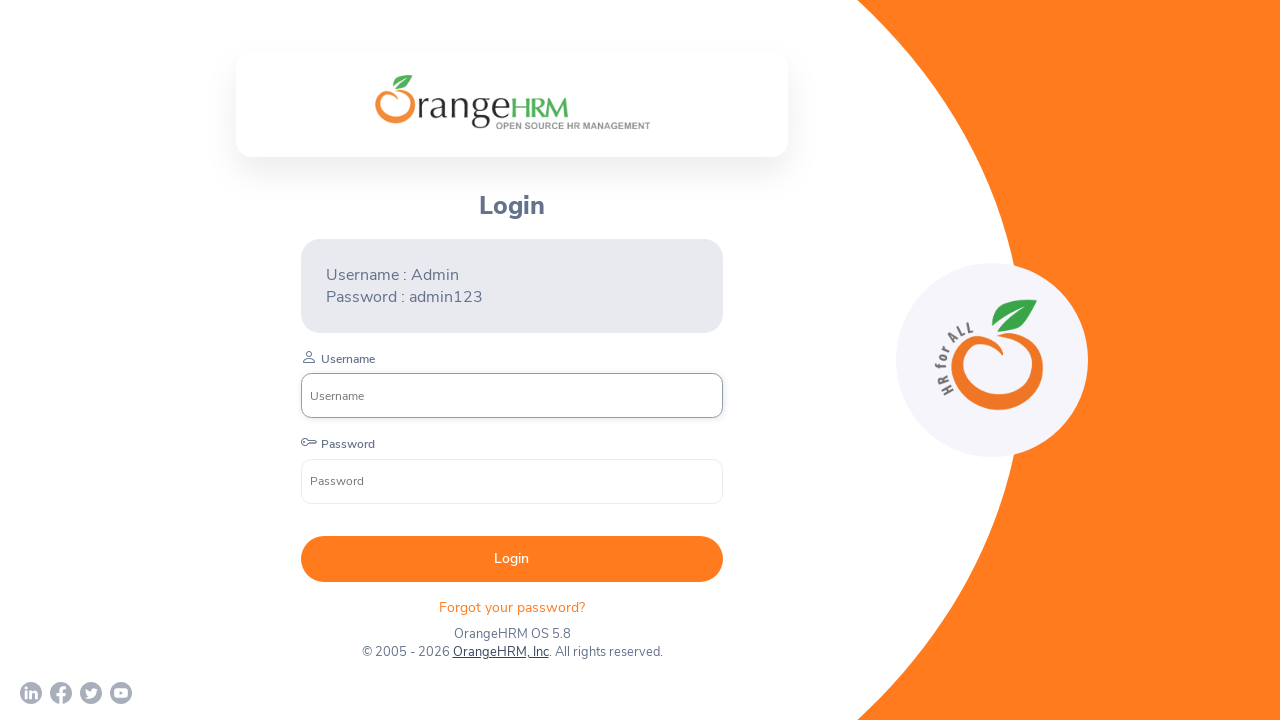

Verified 'Password : admin123' text is visible
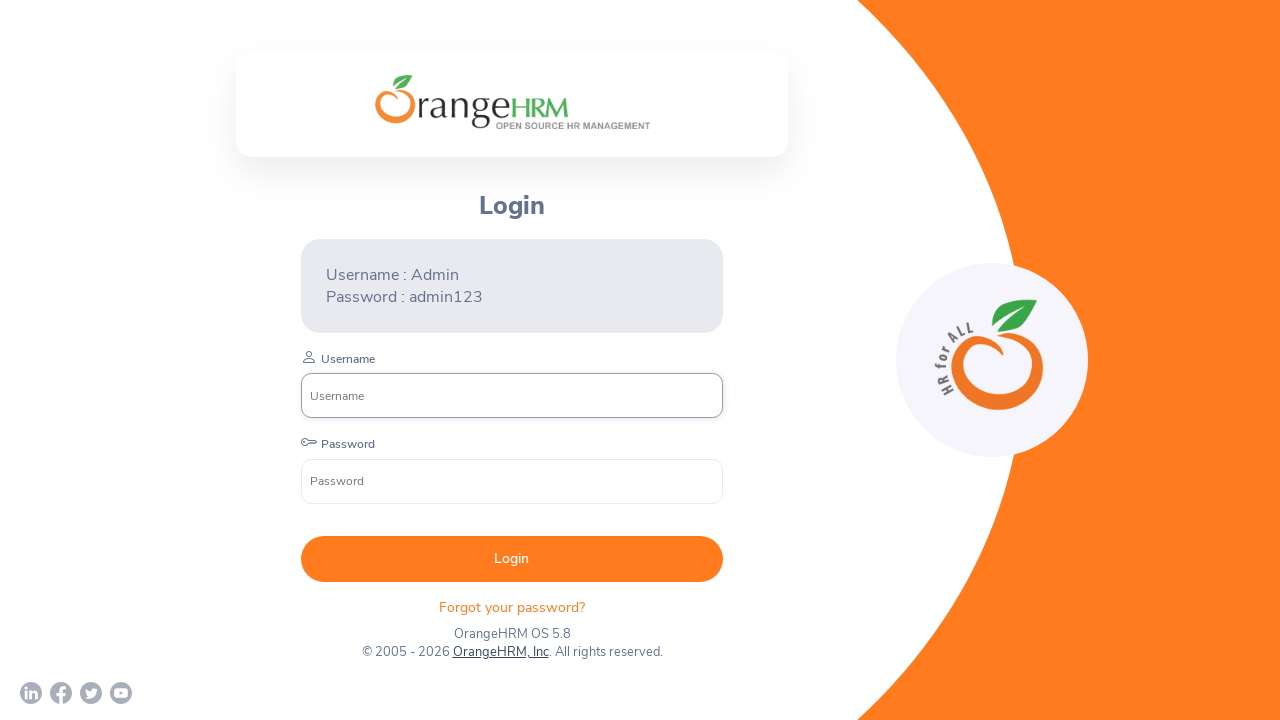

Located 'Username : Admin' element using text() function XPath
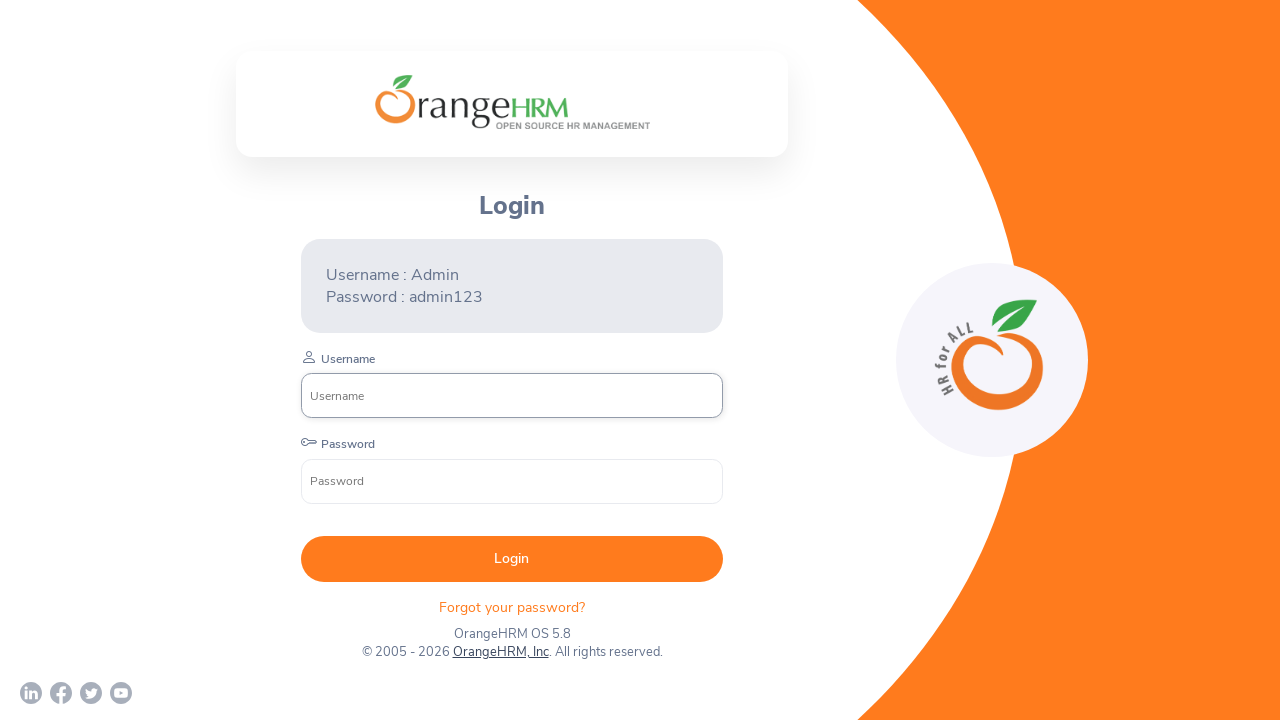

Verified 'Username : Admin' text is visible using text() function
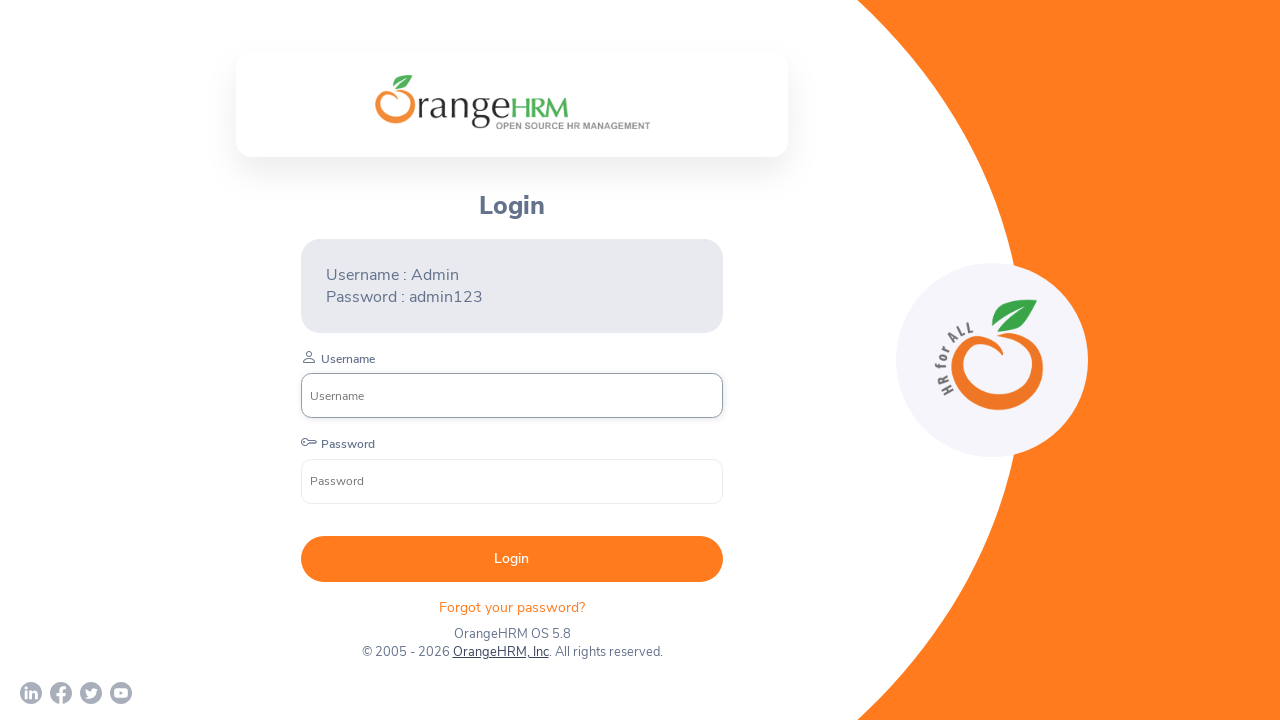

Located password element using contains() with partial text XPath
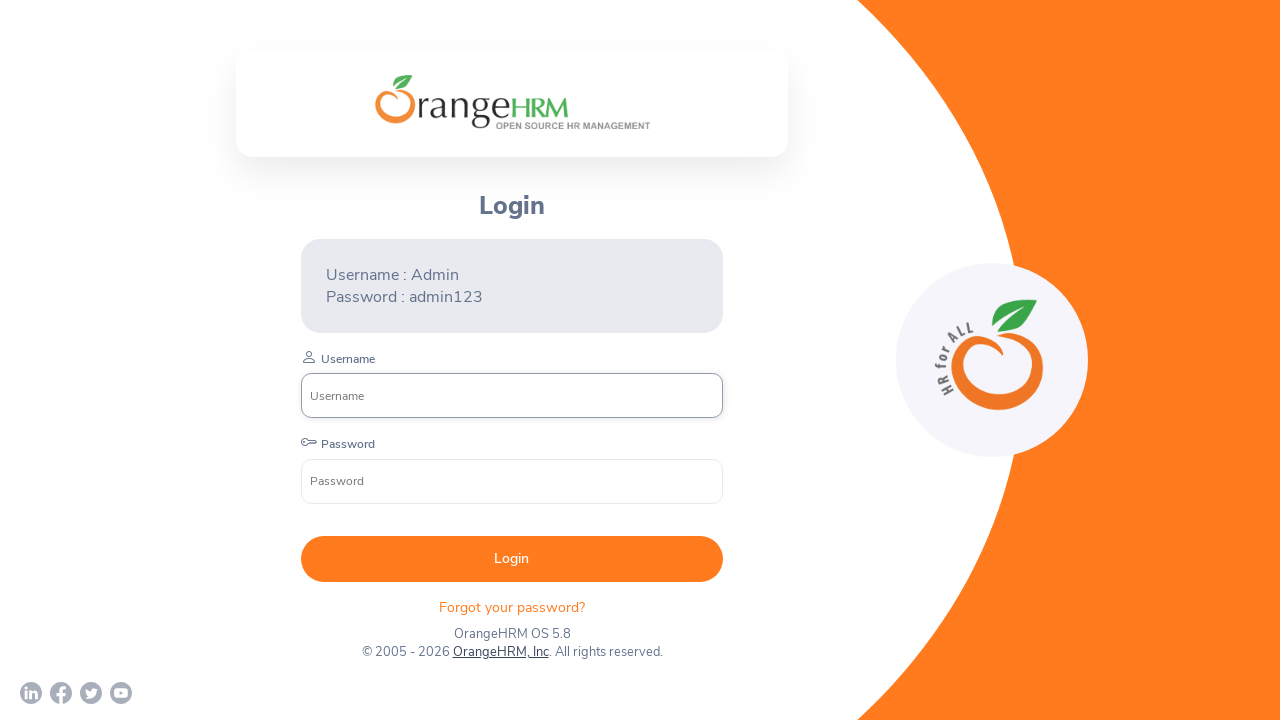

Verified password text containing 'Passw' is visible
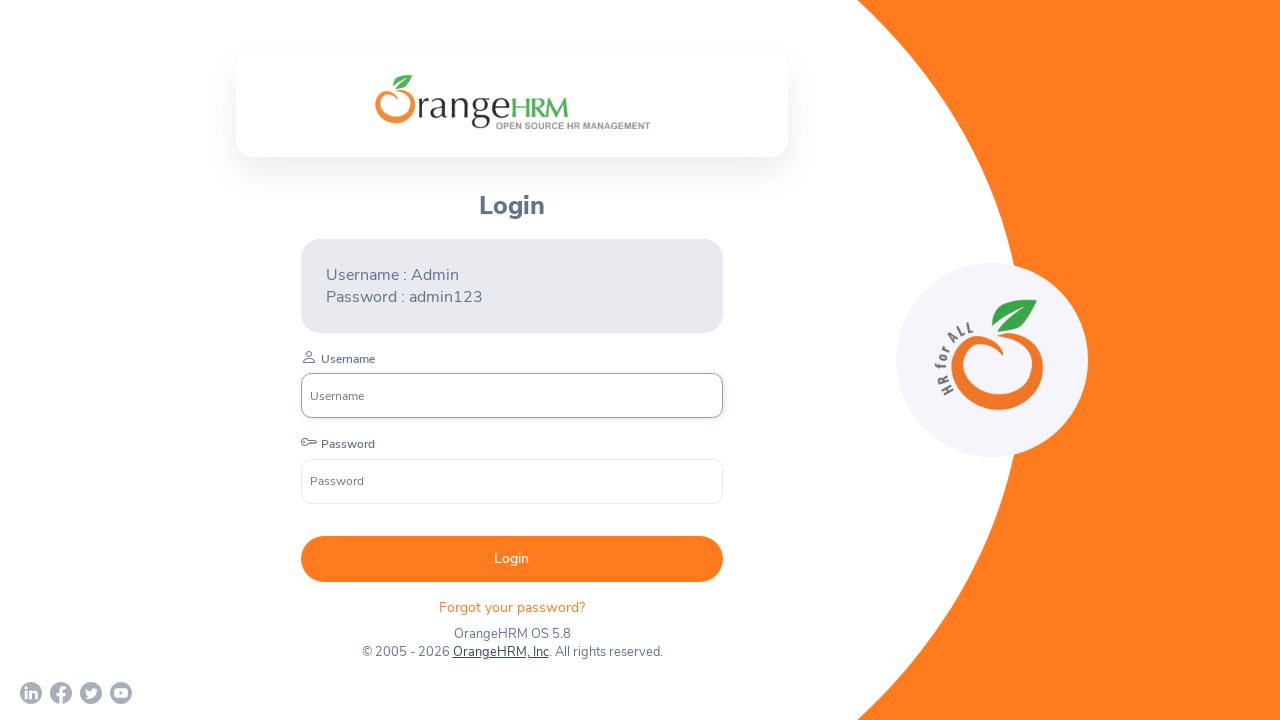

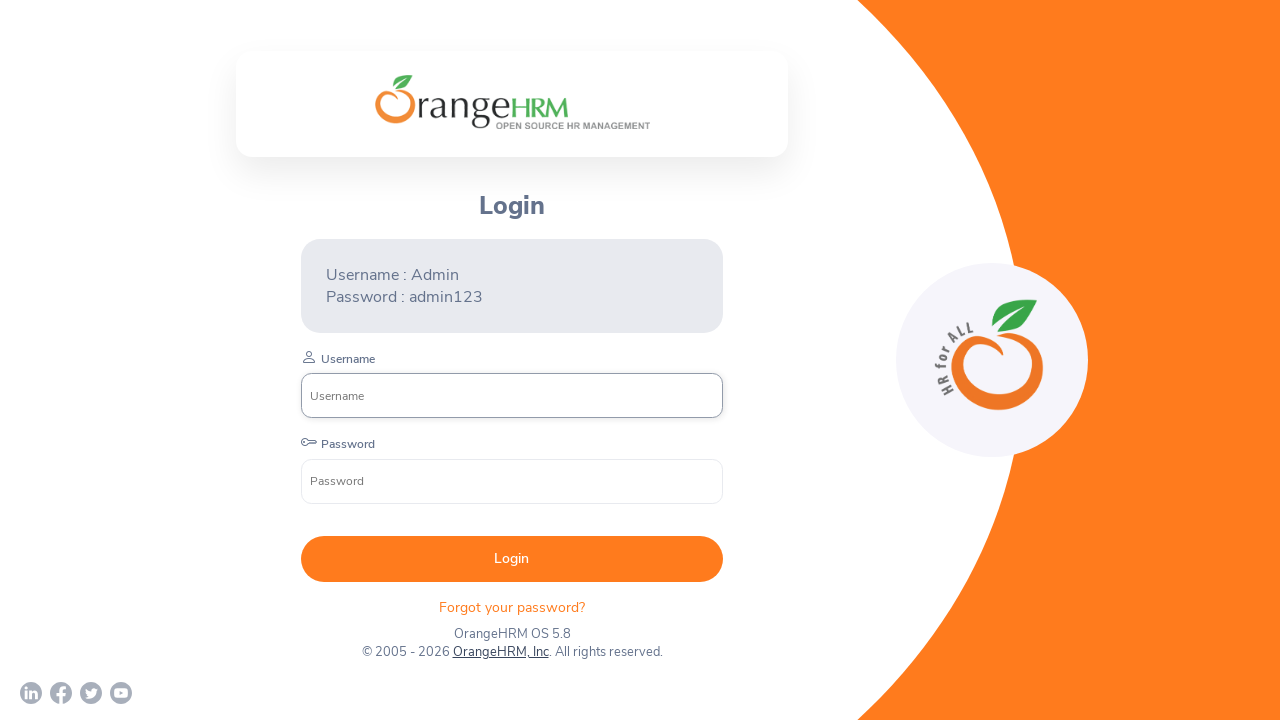